Tests datetime manipulation form by clicking the DateTime button, filling various date/time fields with formatted dates, and submitting the form

Starting URL: https://paulocoliveira.github.io/mypages/plugins/index.html

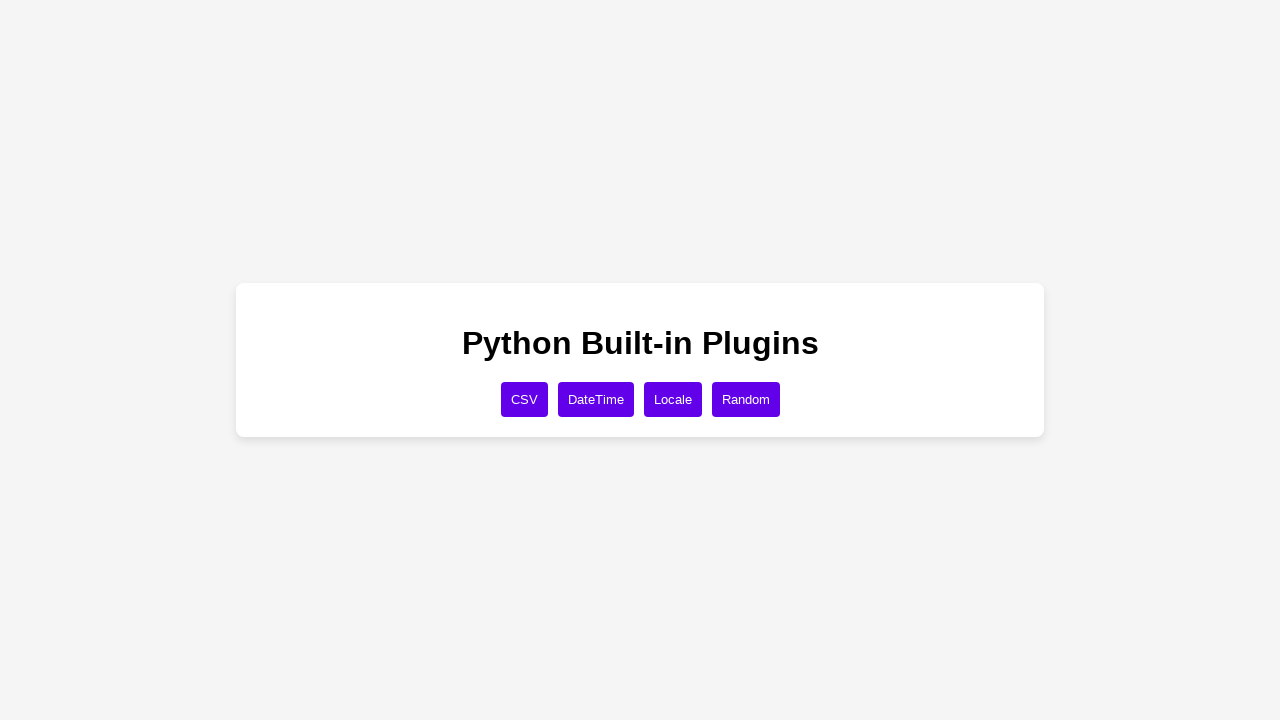

Clicked DateTime button at (596, 399) on xpath=//button[text()='DateTime']
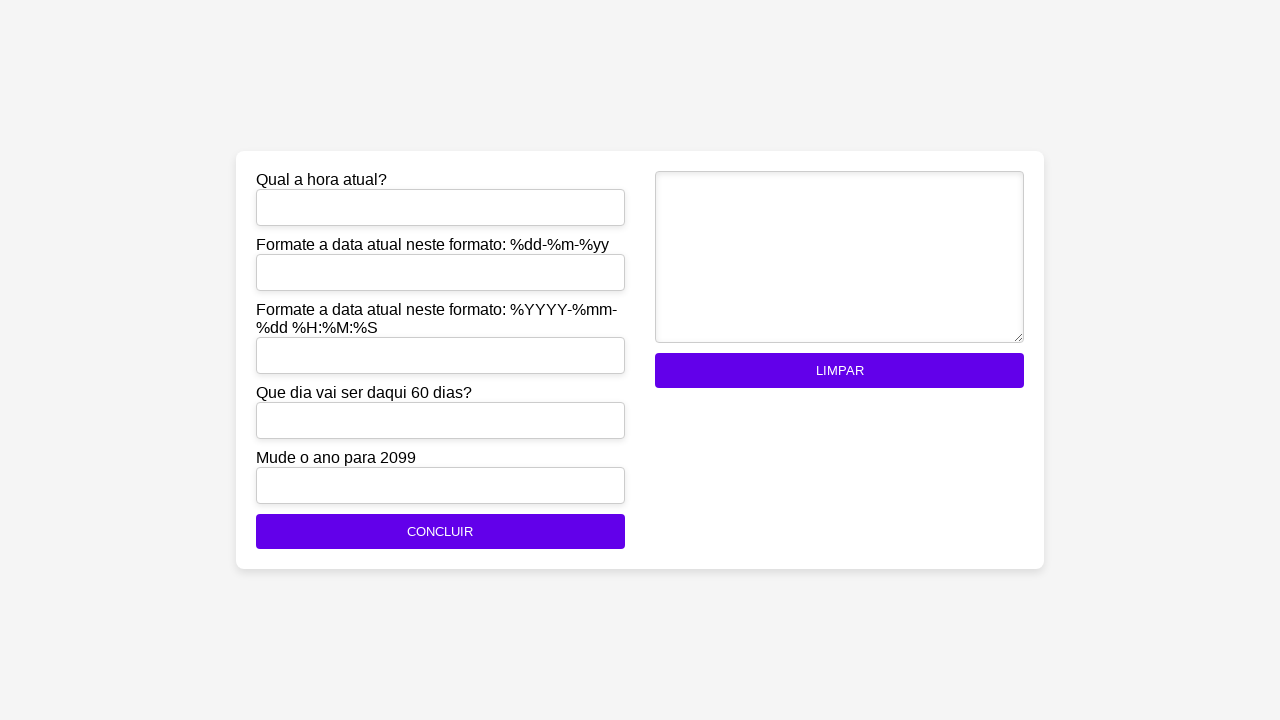

Retrieved current datetime
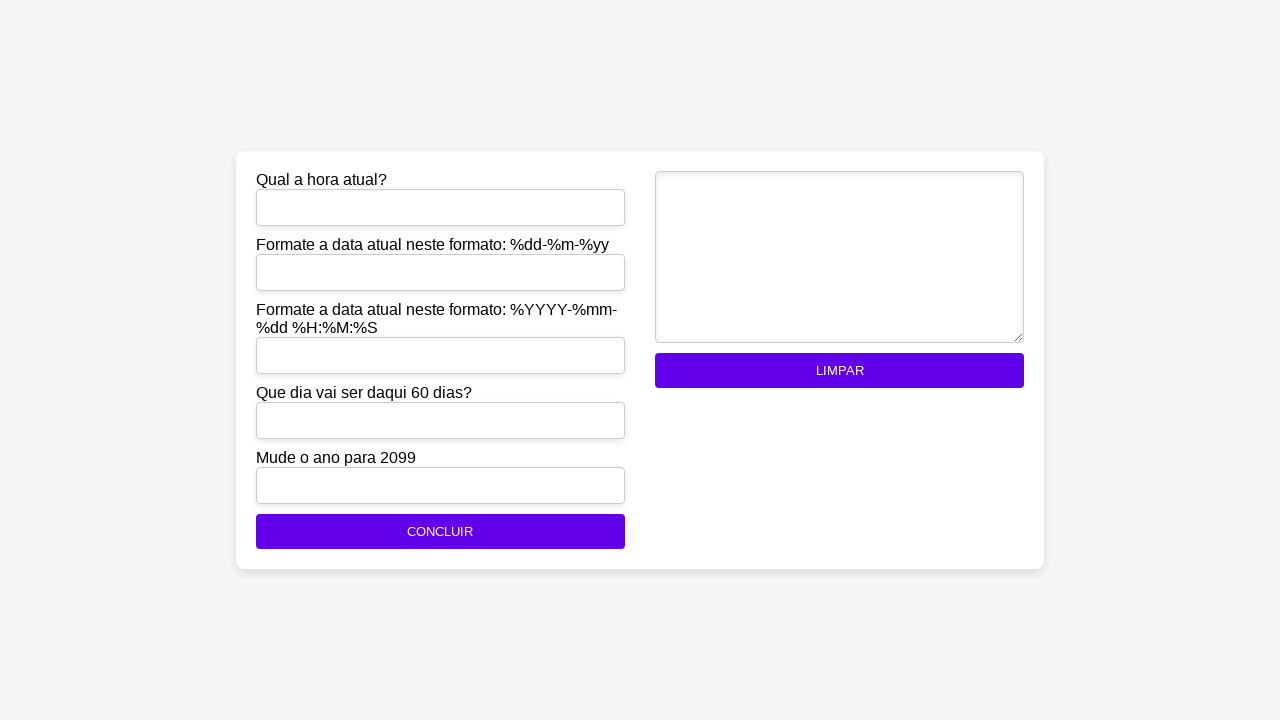

Filled current_time field with current datetime on #current_time
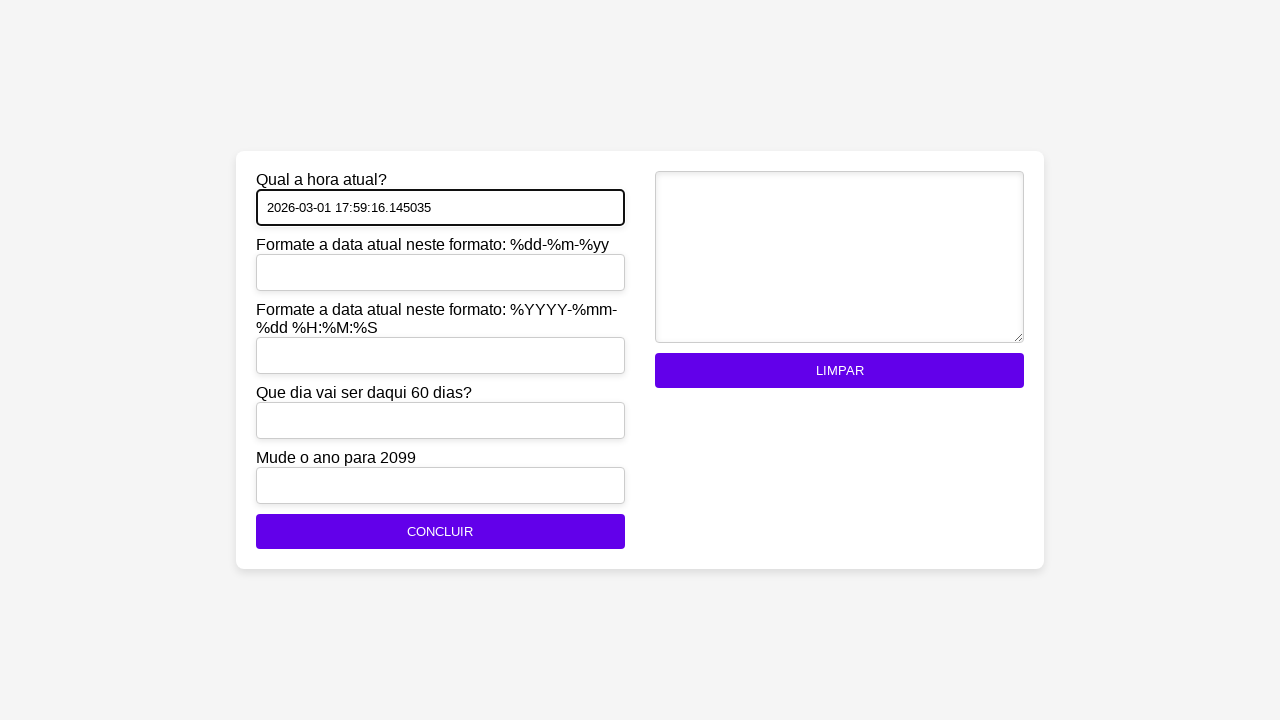

Filled formatted_date1 field with 01-03-26 (dd-mm-yy format) on #formatted_date1
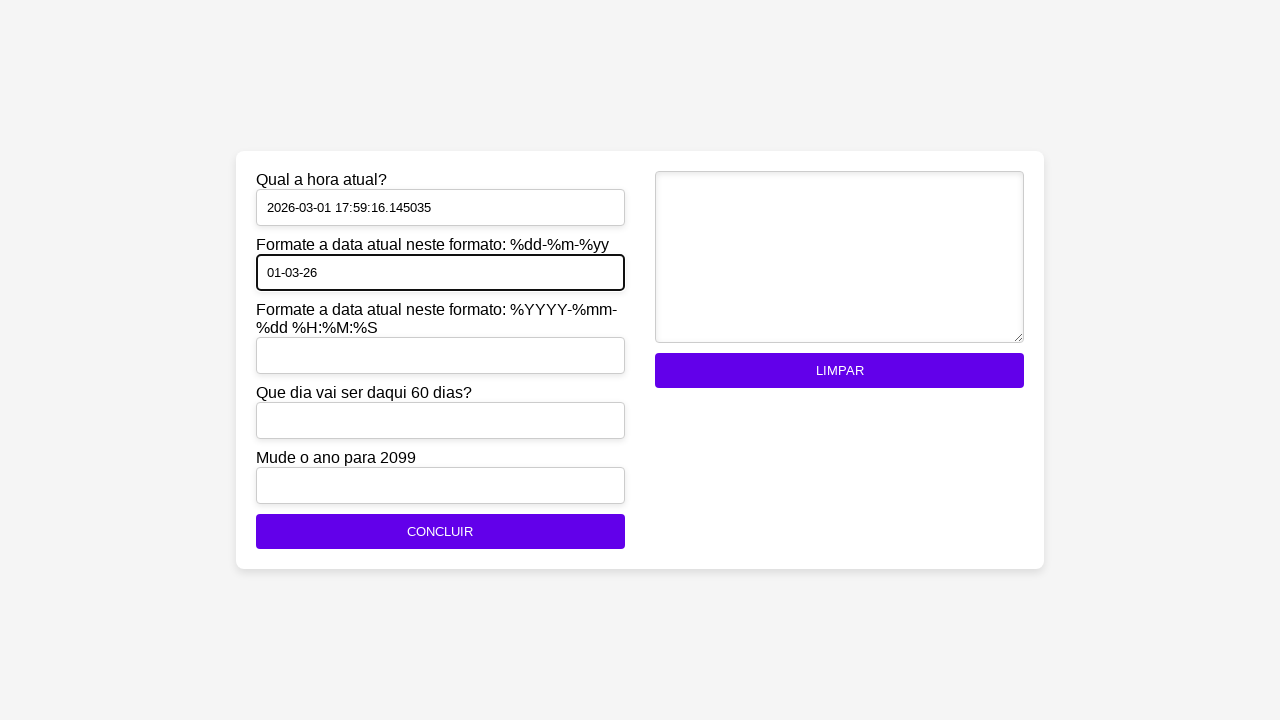

Filled formatted_date2 field with 2026-03-01 17:59:16 (yyyy-mm-dd HH:MM:SS format) on #formatted_date2
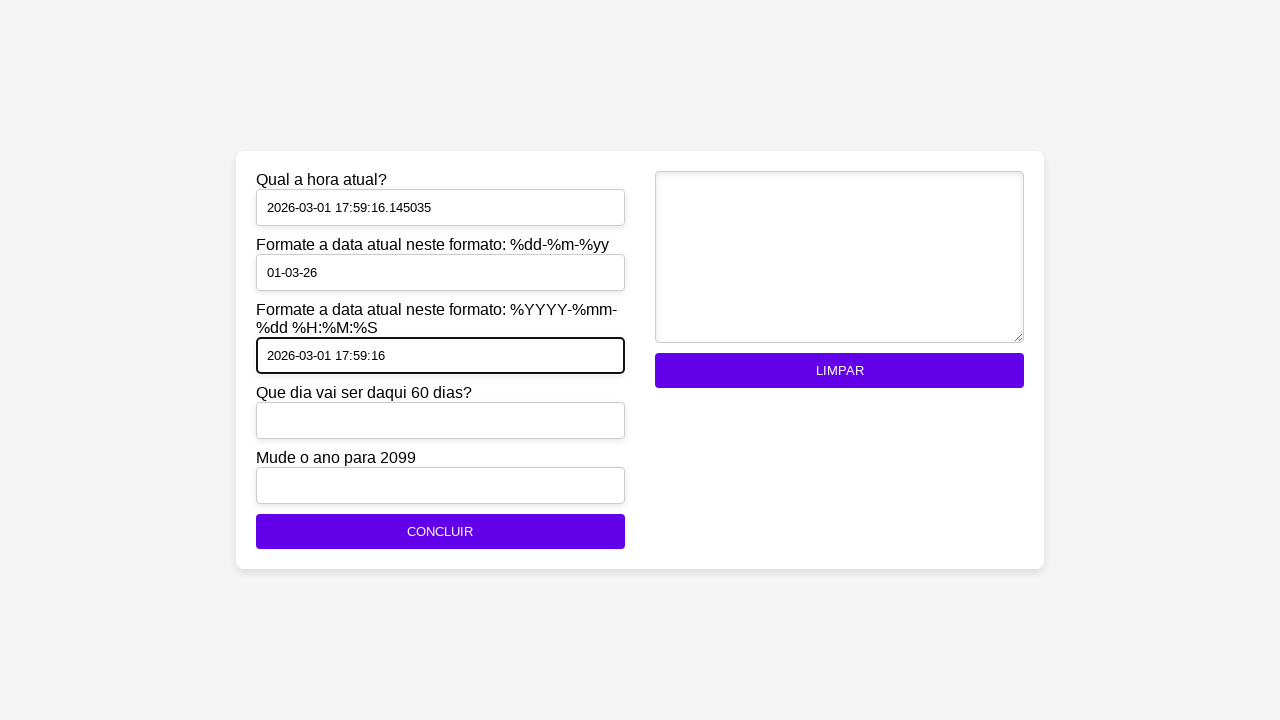

Filled date_in_60_days field with date 60 days from now: 30-04-26 on #date_in_60_days
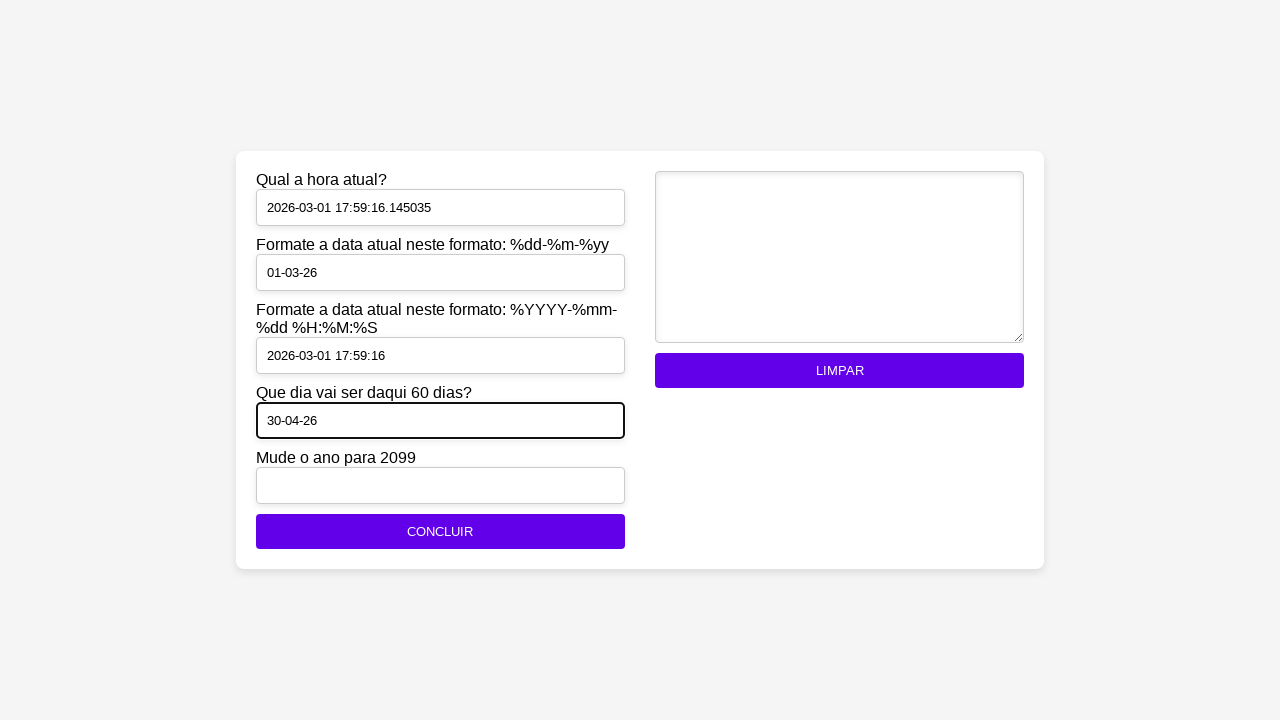

Filled year_2099 field with 01-03-2099 on #year_2099
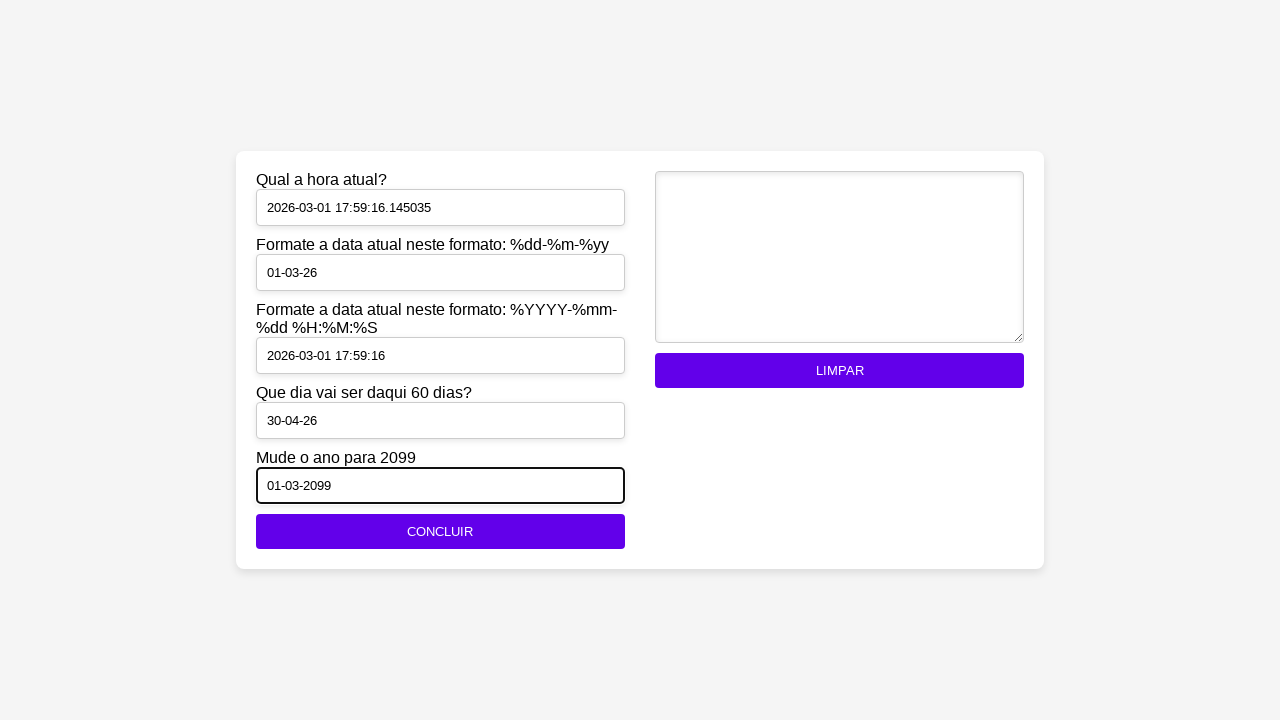

Clicked CONCLUIR (submit) button at (440, 532) on xpath=//button[text()='CONCLUIR']
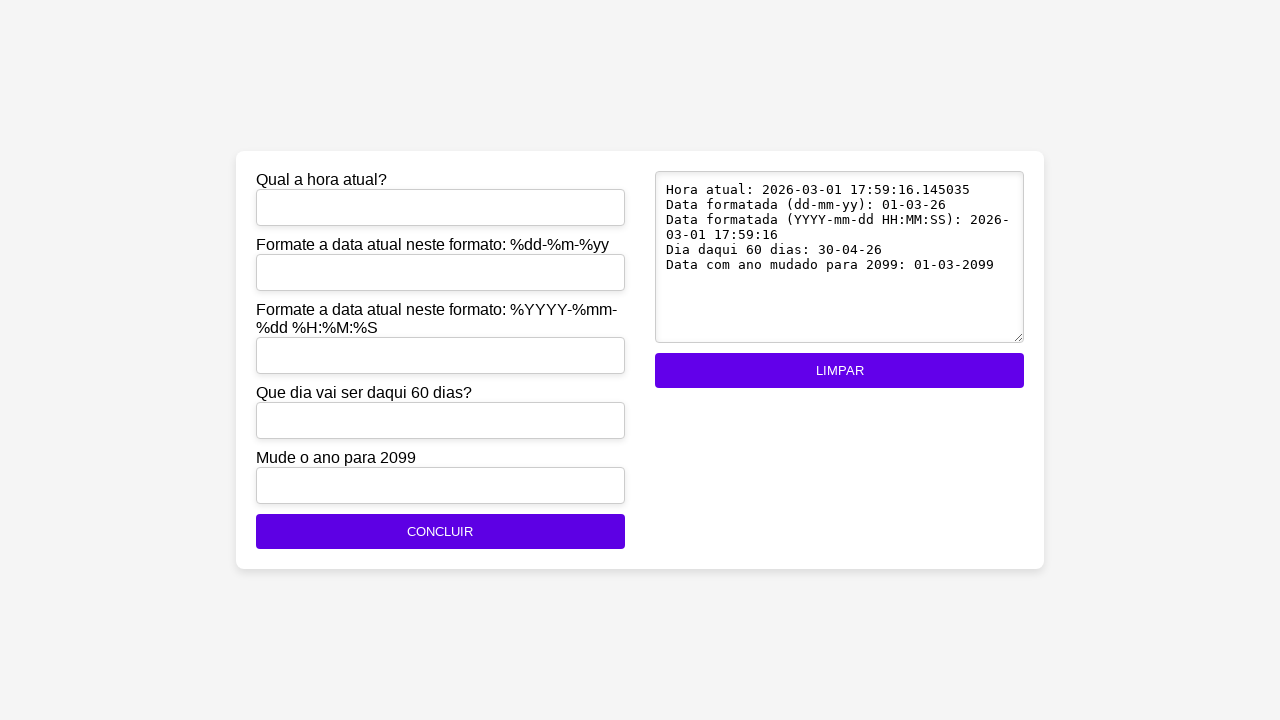

Waited 1 second for form submission to complete
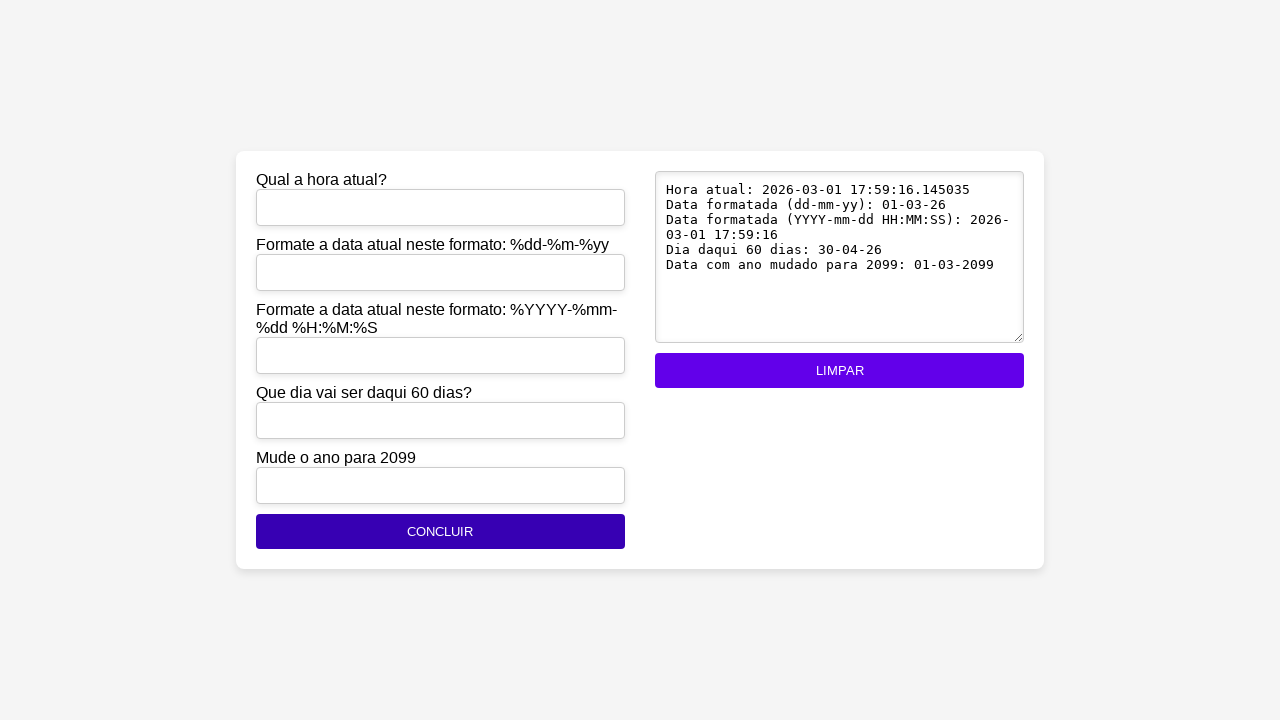

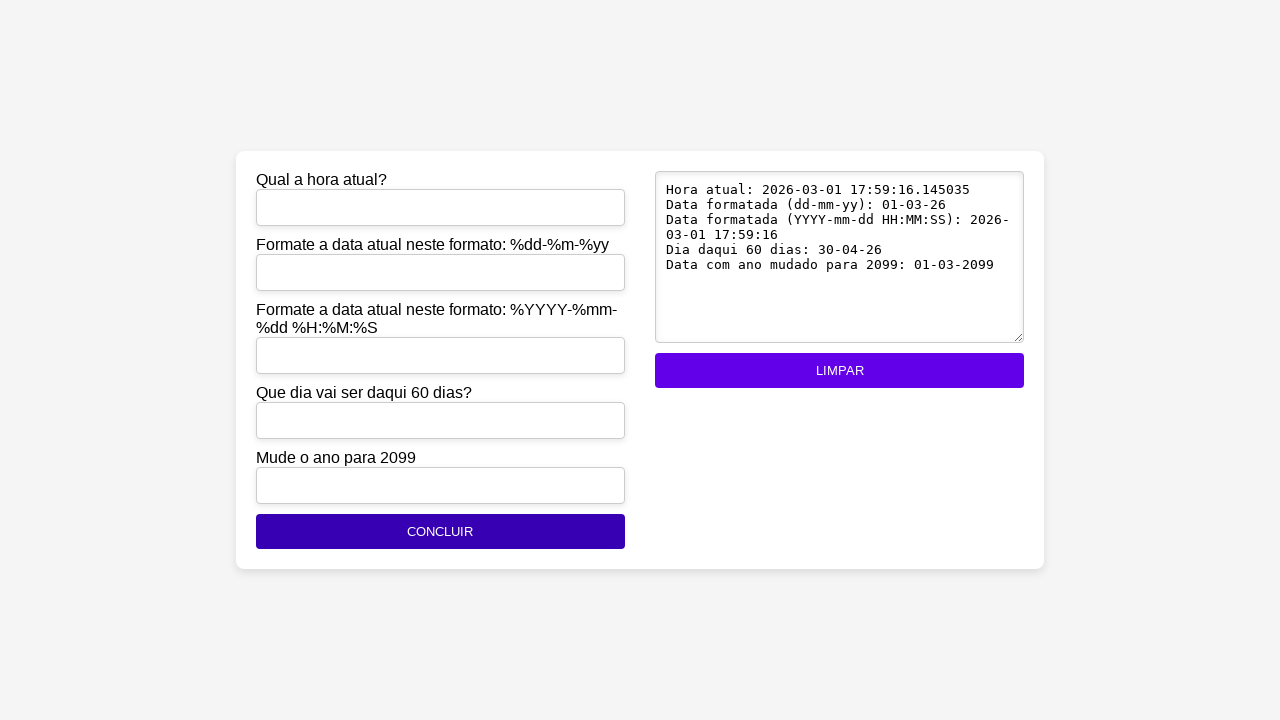